Tests that a saved change to an employee's name persists when switching between employees

Starting URL: https://devmountain-qa.github.io/employee-manager/1.2_Version/index.html

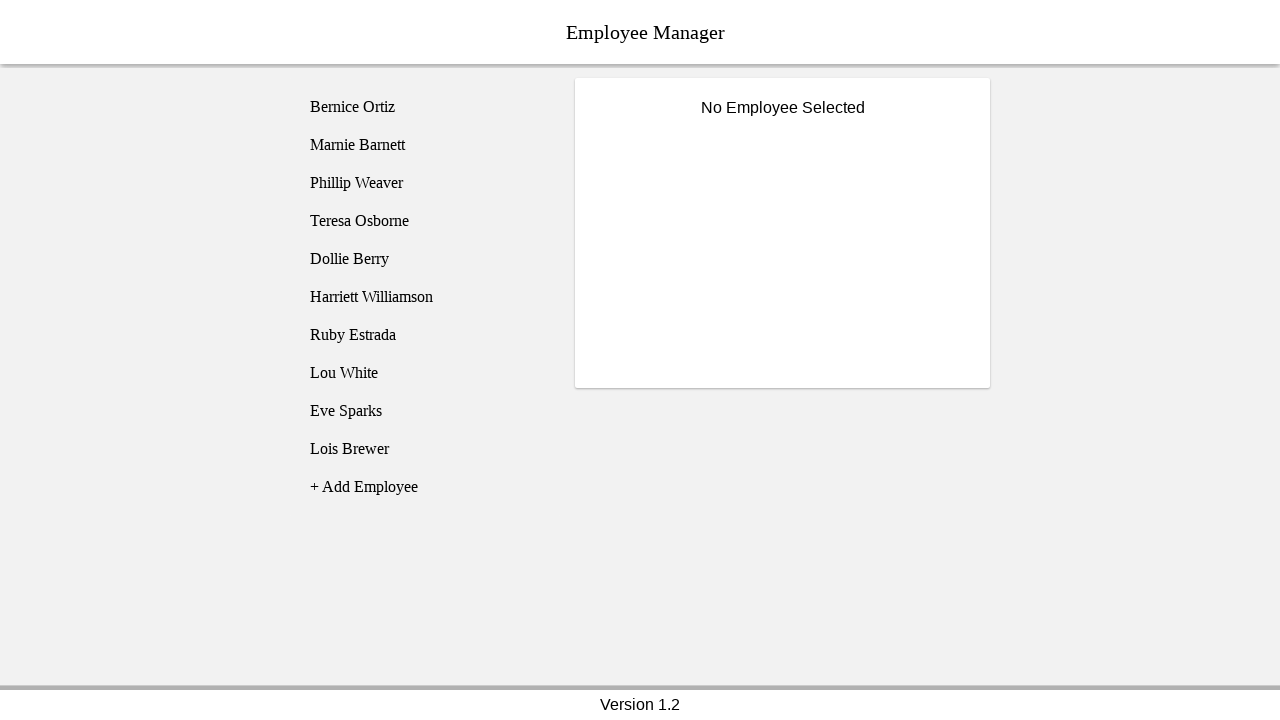

Clicked on Bernice Ortiz employee at (425, 107) on [name='employee1']
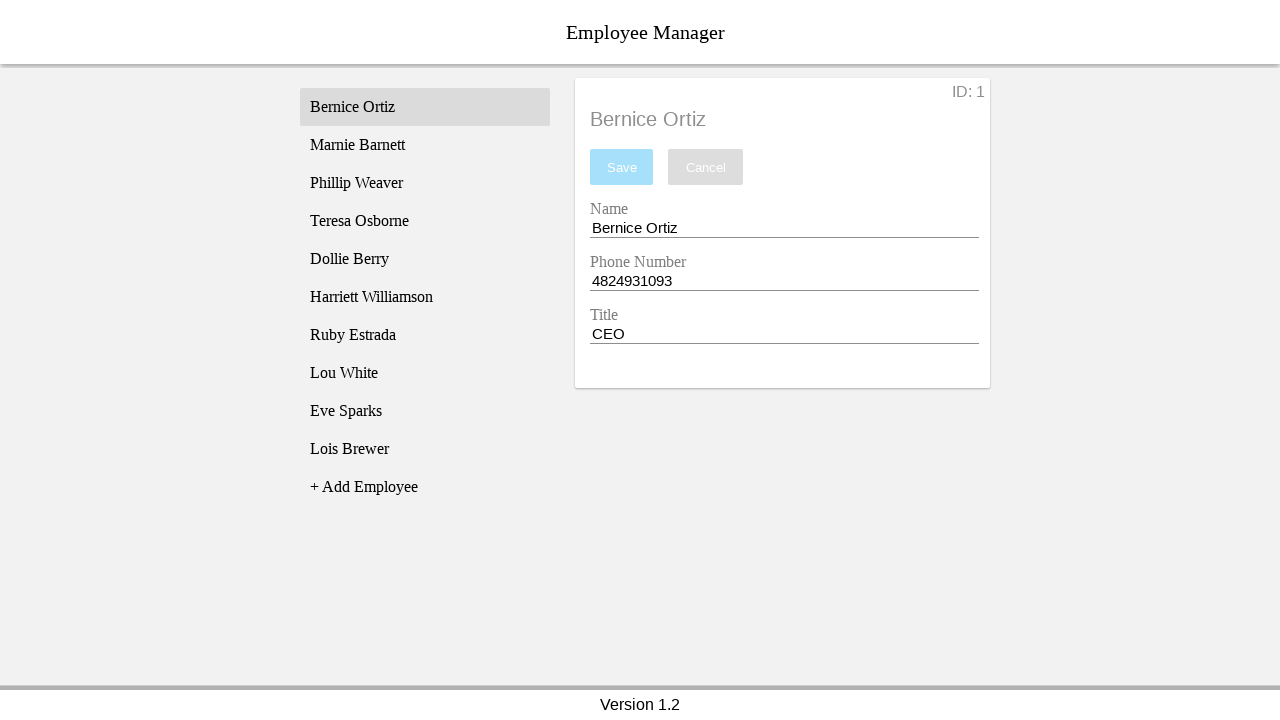

Name input field became visible
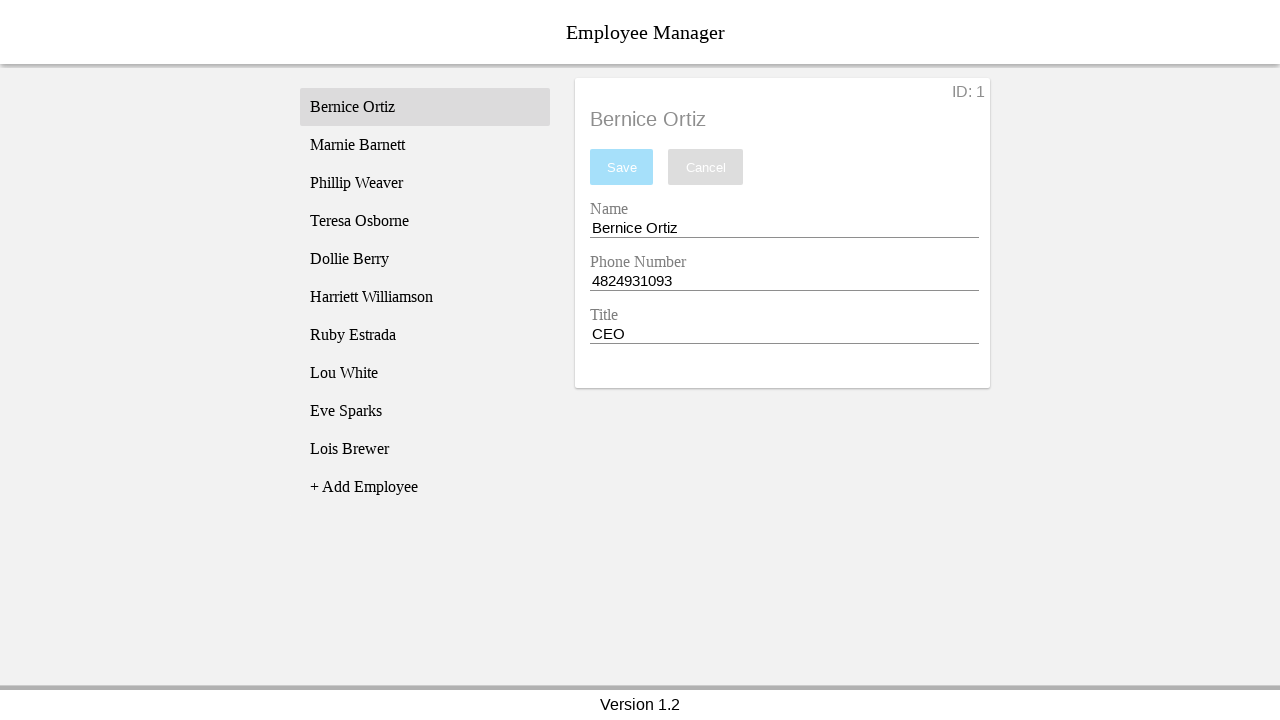

Filled name field with 'Test Name' on [name='nameEntry']
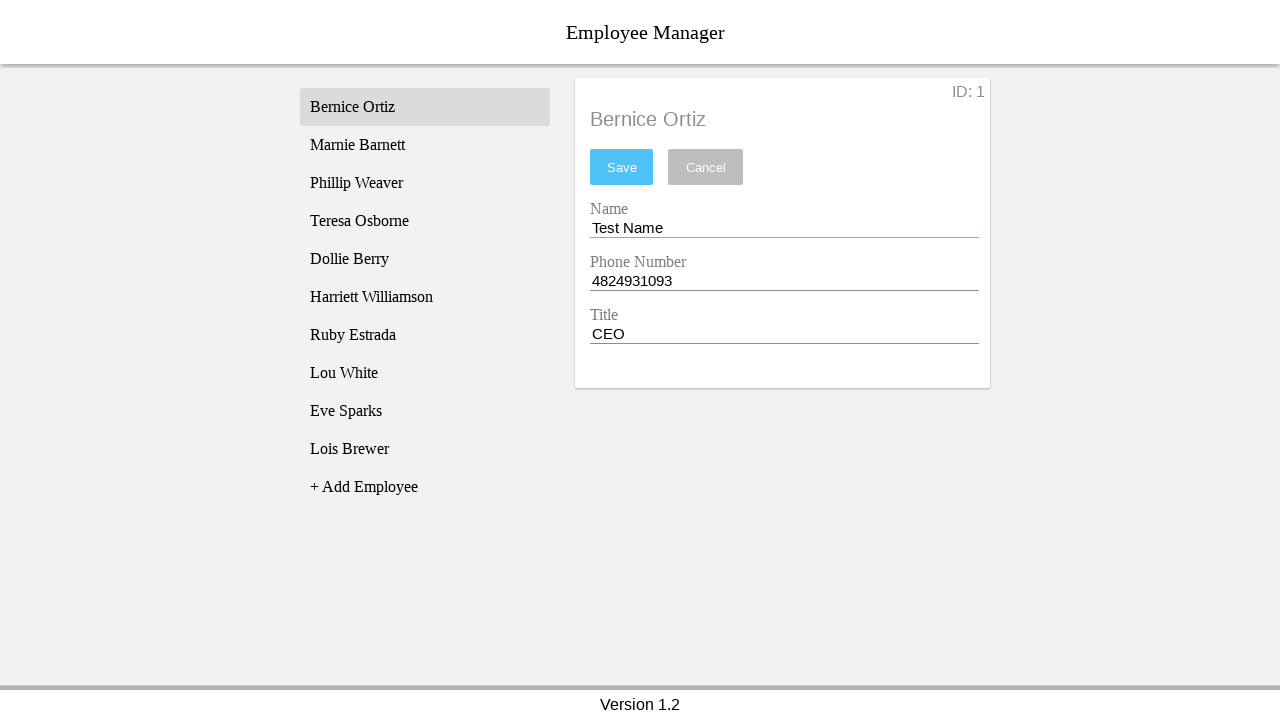

Clicked save button to persist name change at (622, 167) on #saveBtn
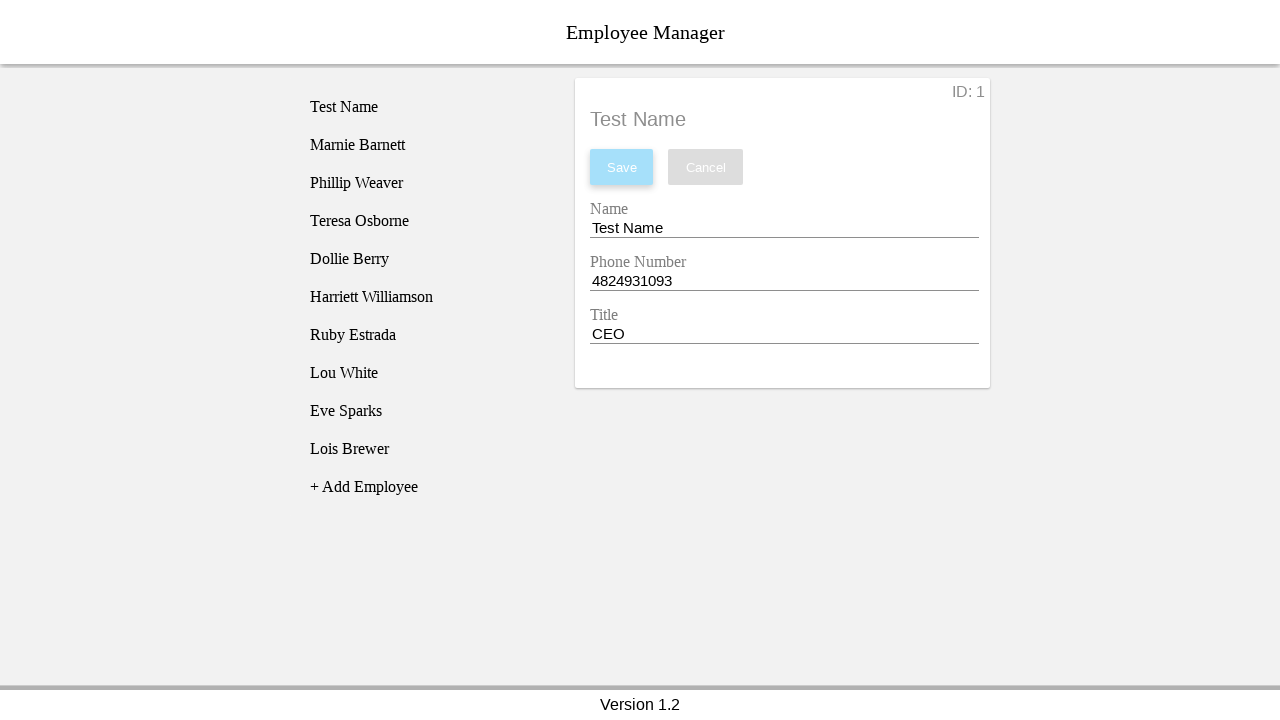

Clicked on Phillip Weaver to switch employees at (425, 183) on [name='employee3']
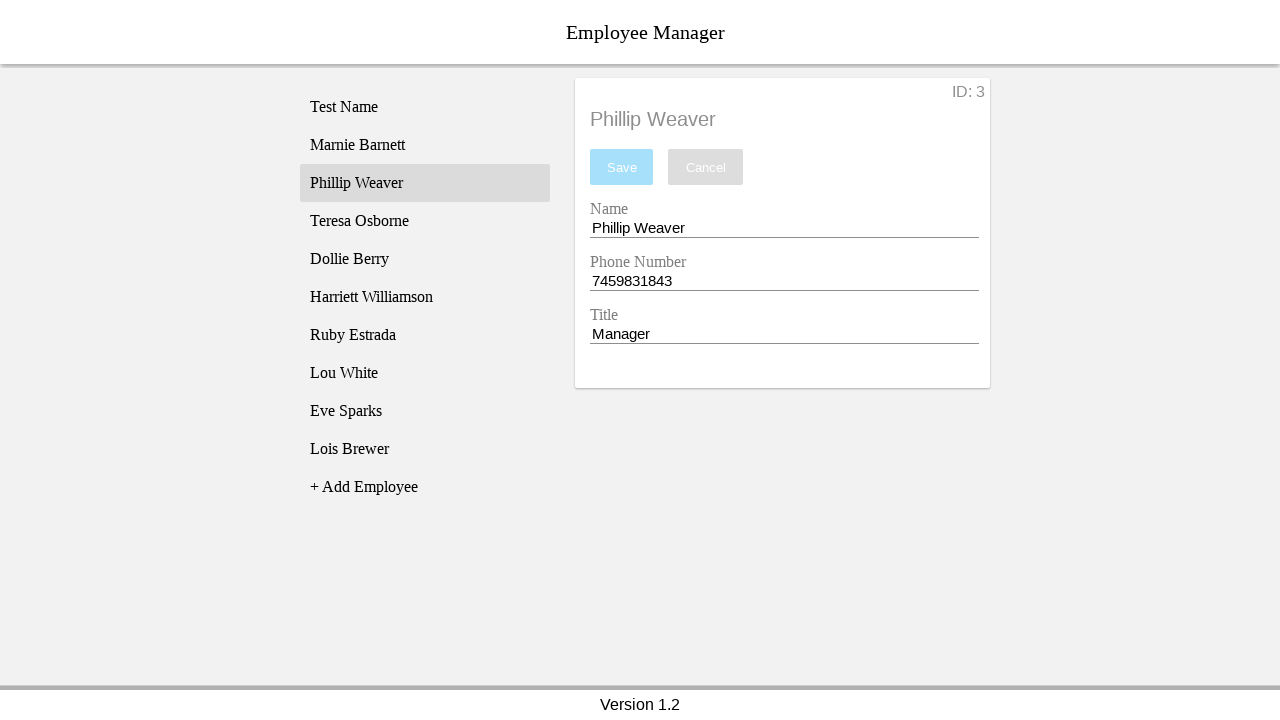

Clicked back on Bernice Ortiz employee at (425, 107) on [name='employee1']
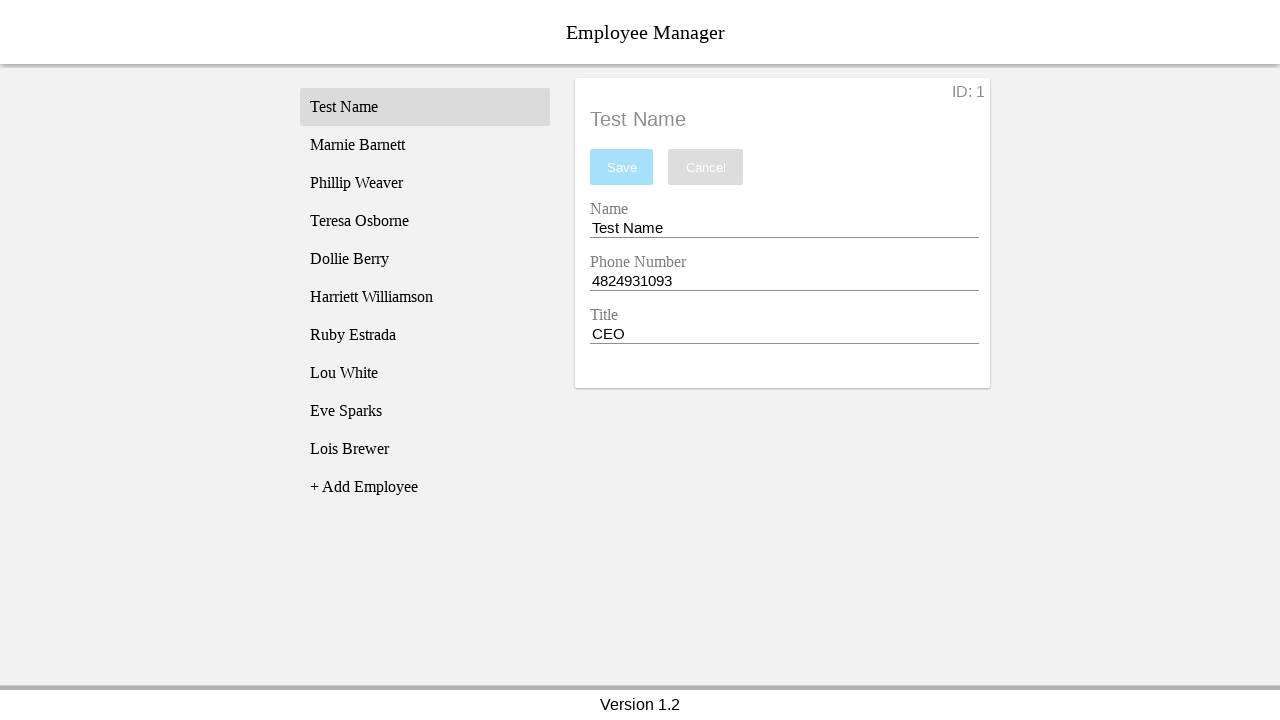

Name input field is visible and ready to verify persisted change
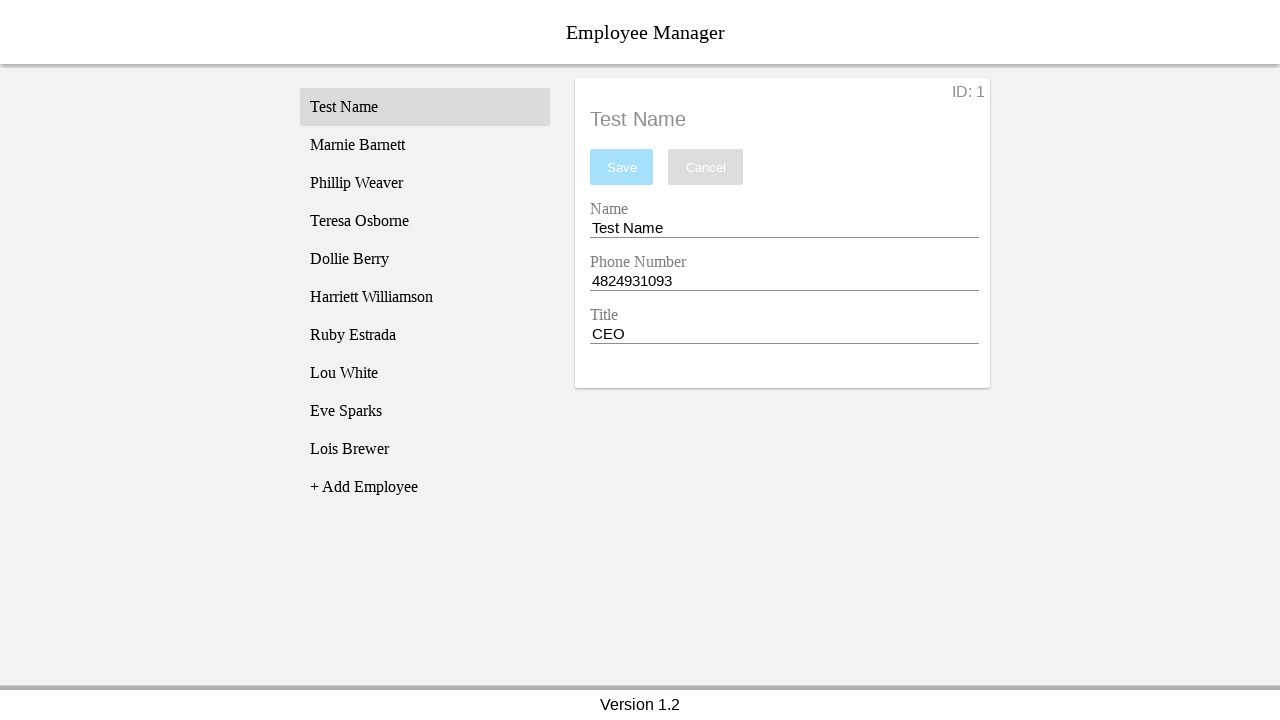

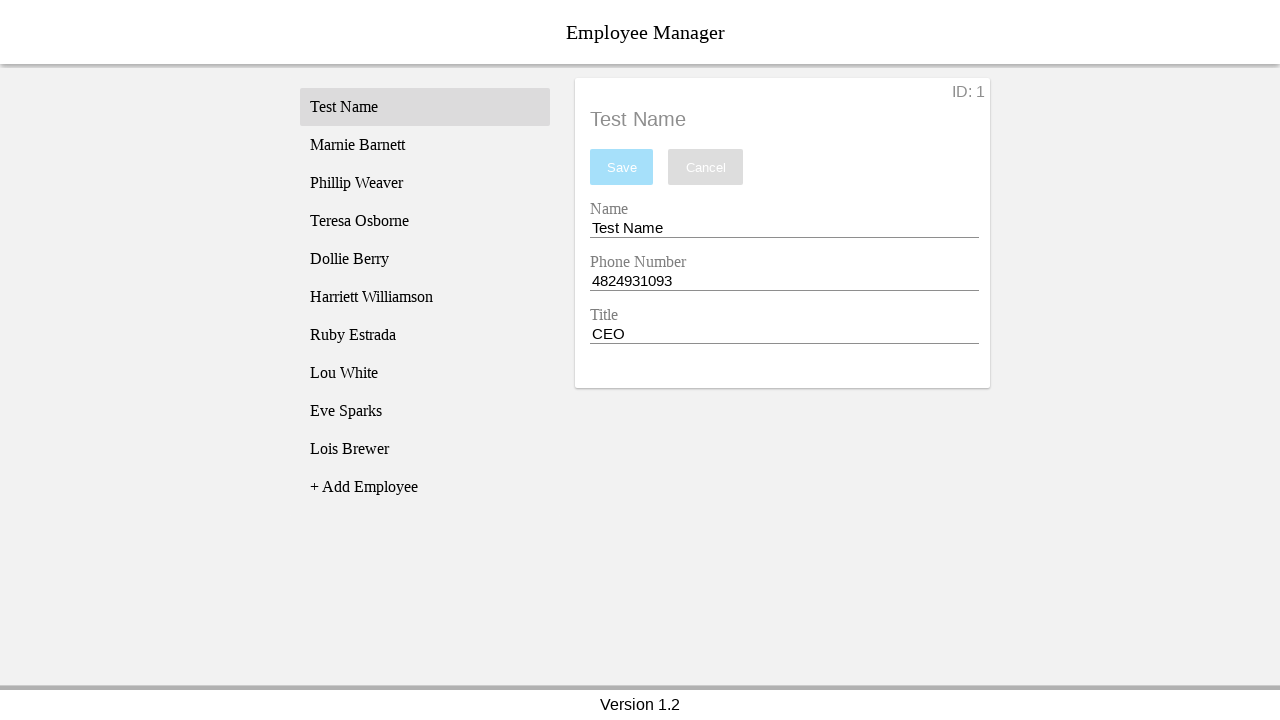